Tests the Playwright homepage by verifying the title contains "Playwright", checking the Get Started link has the correct href attribute, clicking it, and verifying navigation to the intro page.

Starting URL: https://playwright.dev

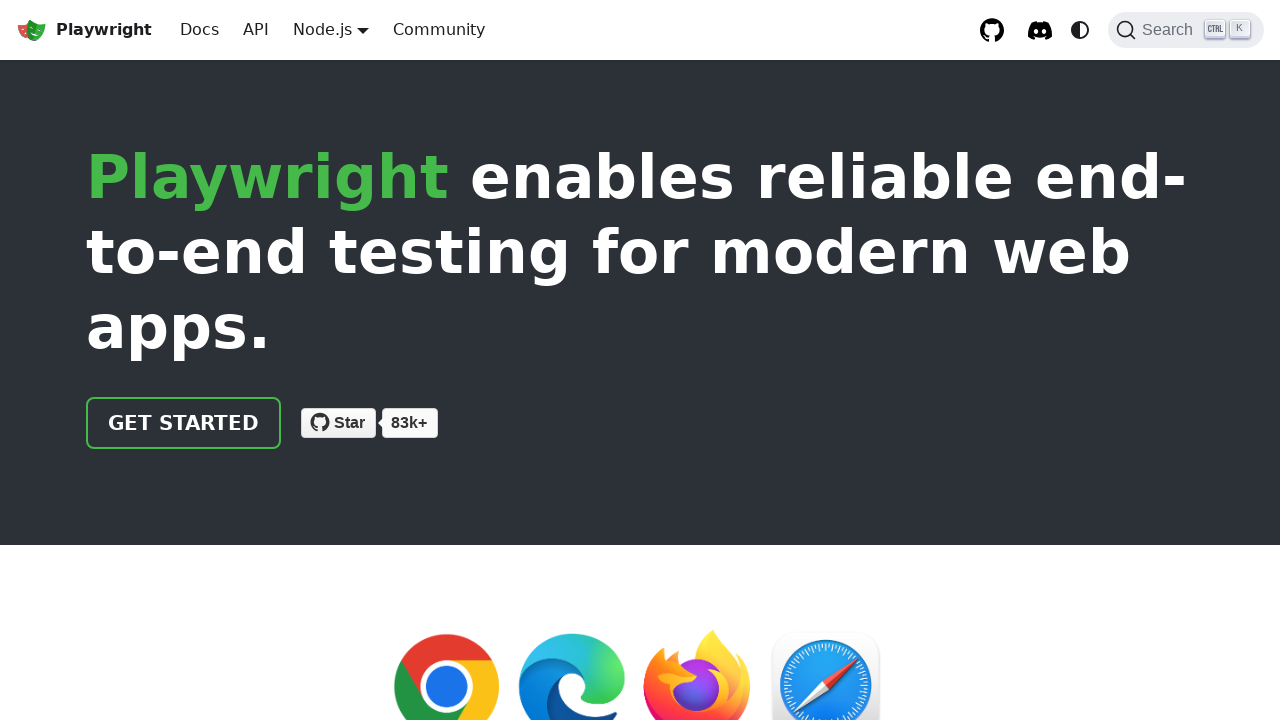

Verified page title contains 'Playwright'
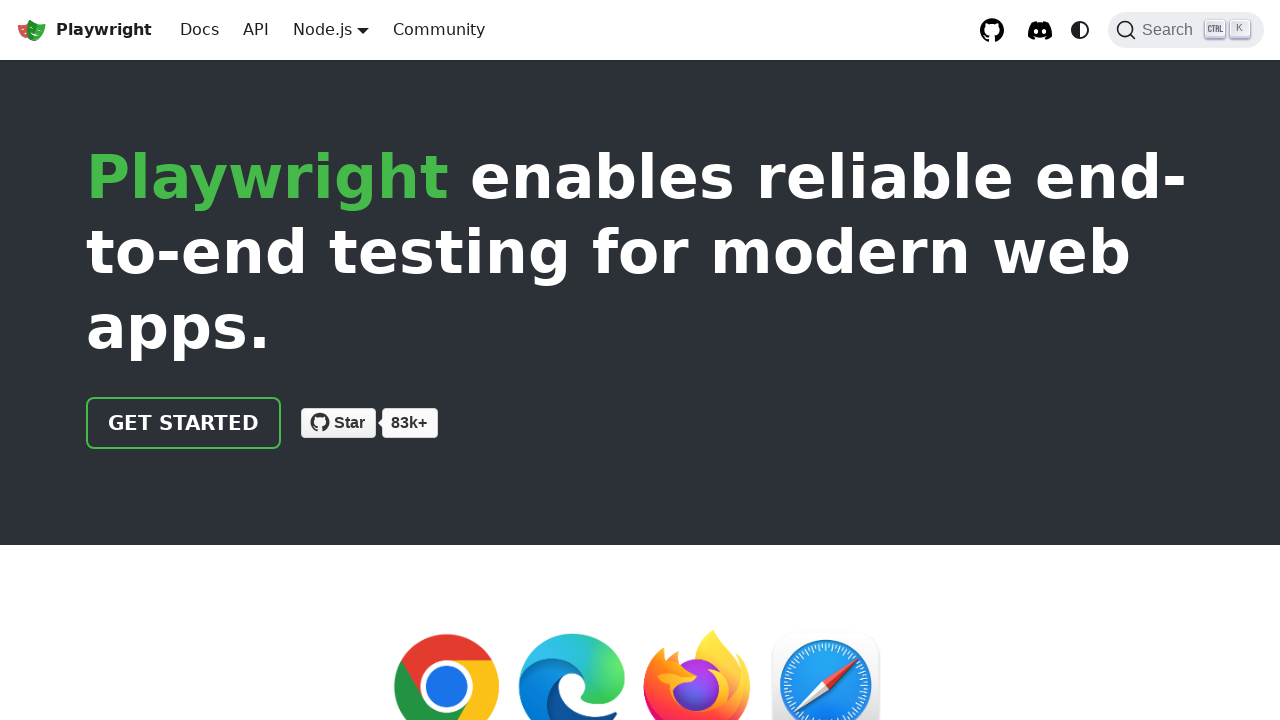

Located the Get Started link
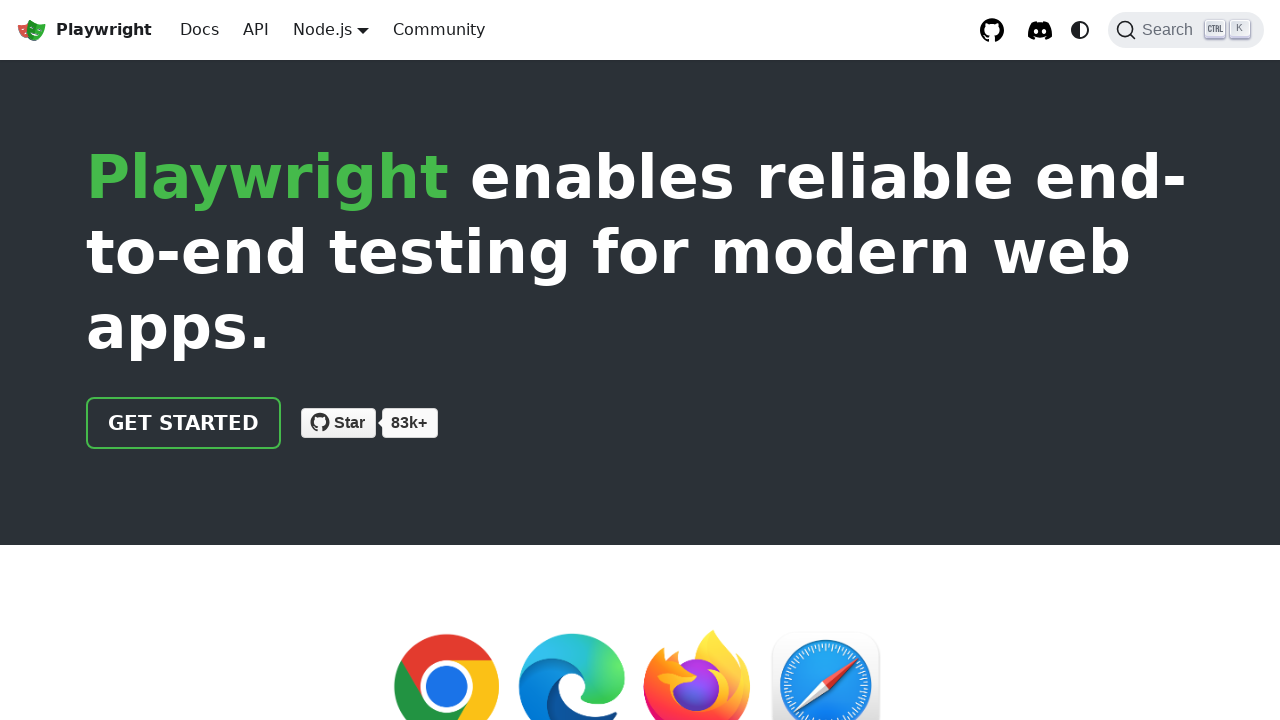

Verified Get Started link href attribute is '/docs/intro'
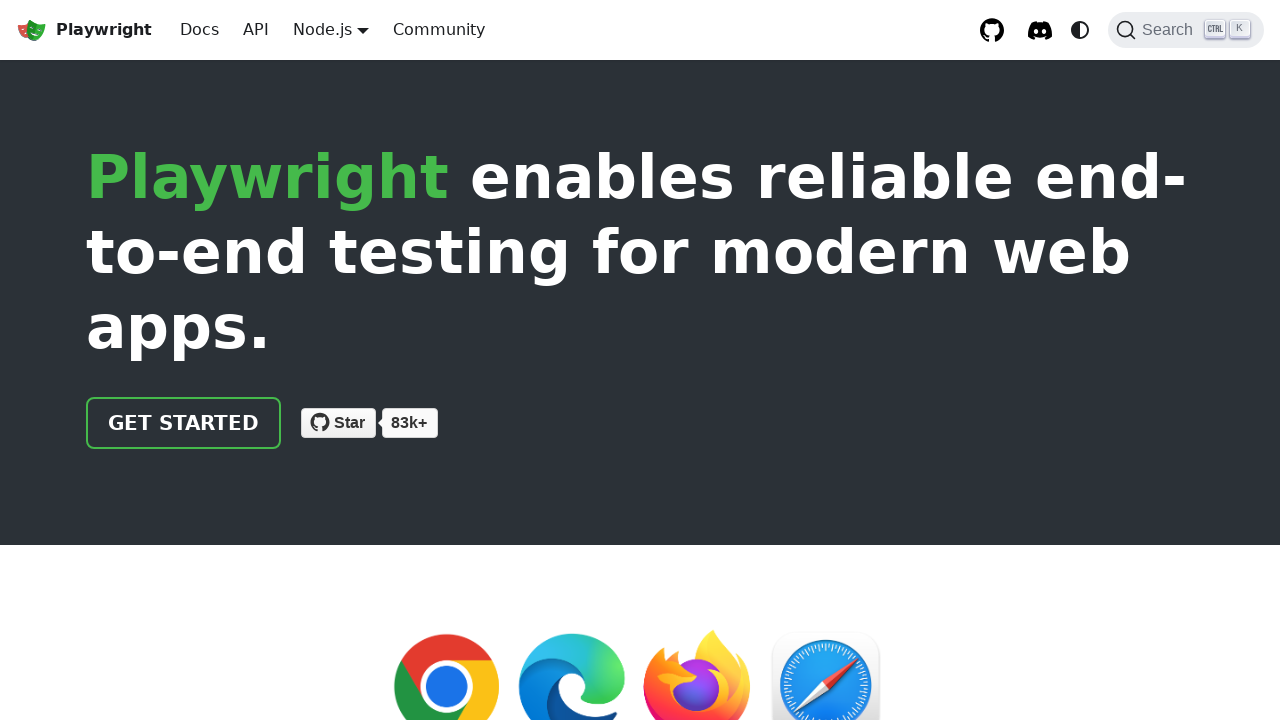

Clicked the Get Started link at (184, 423) on text=Get Started
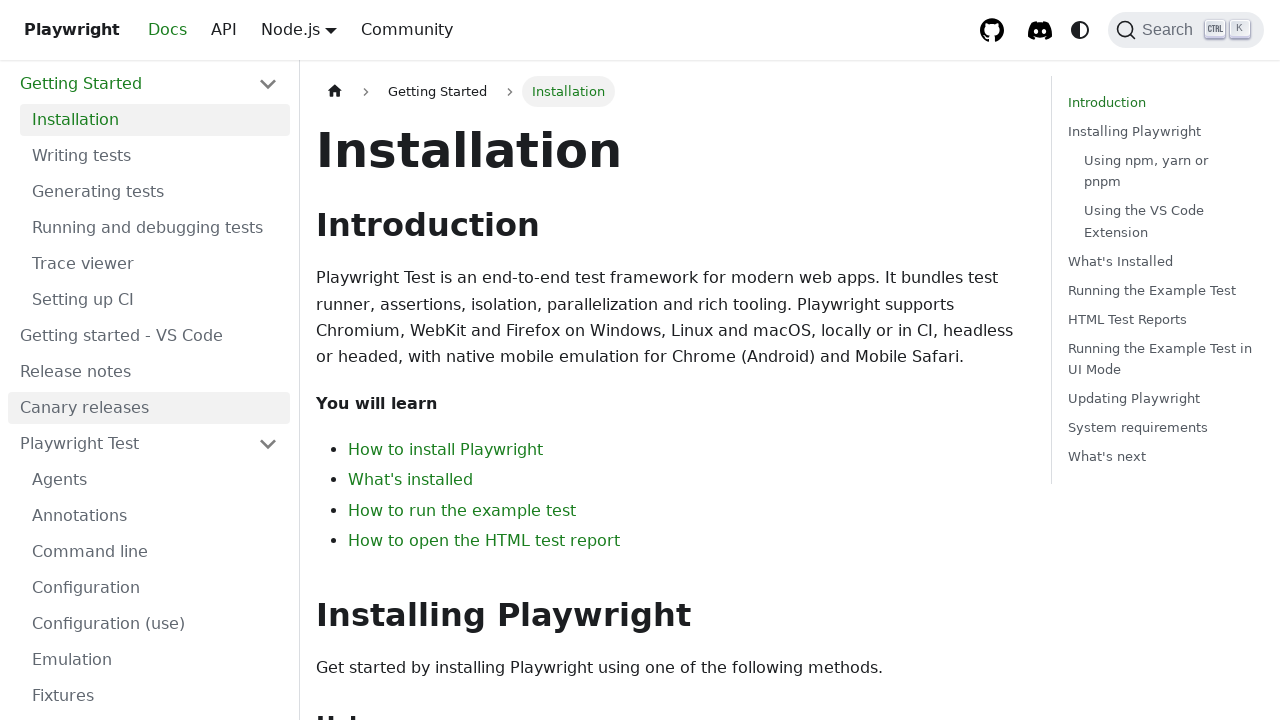

Navigated to intro page and URL verified to contain 'intro'
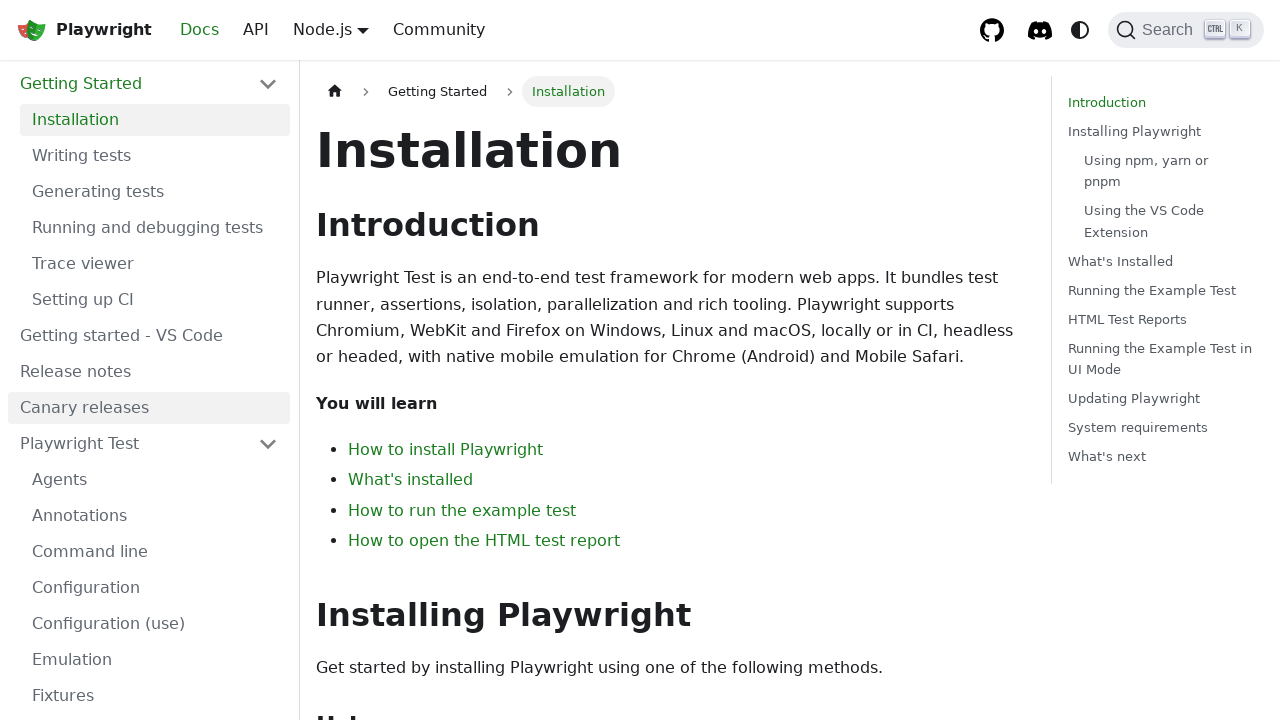

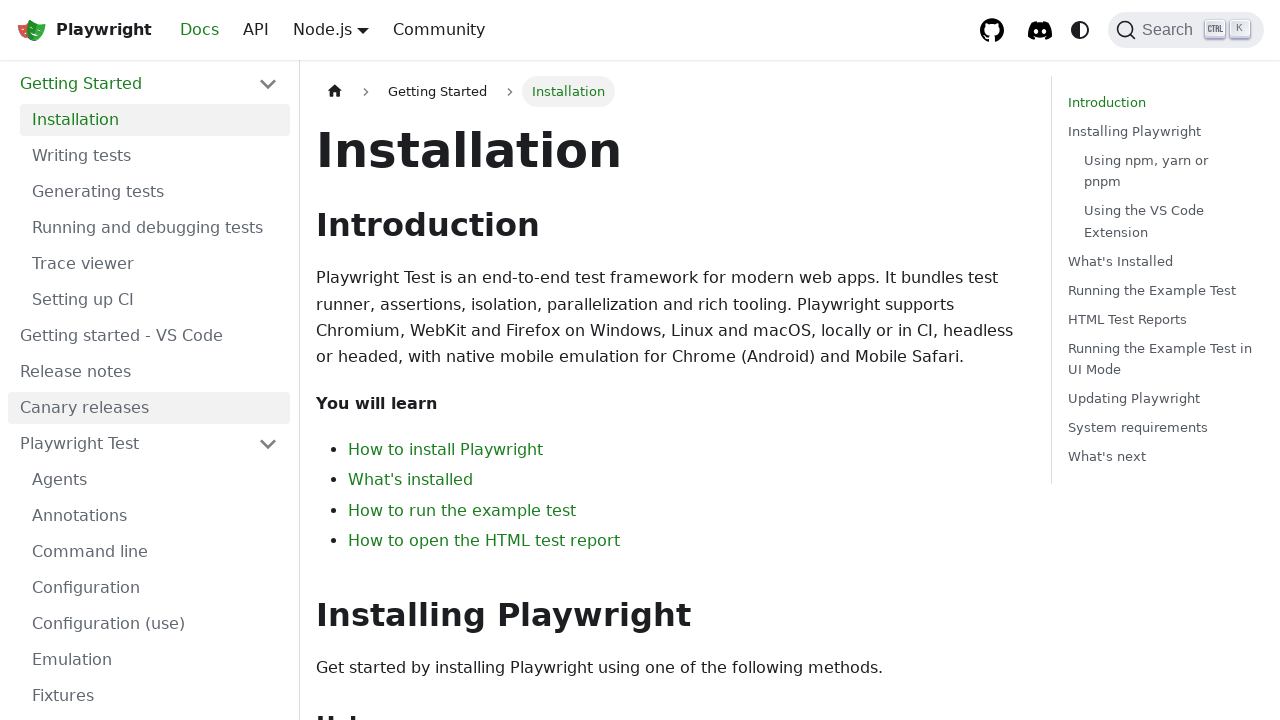